Tests scroll down and scroll up functionality using keyboard shortcuts (Ctrl+End and Ctrl+Home) on a webpage

Starting URL: https://portaldev.cms.gov/portal/

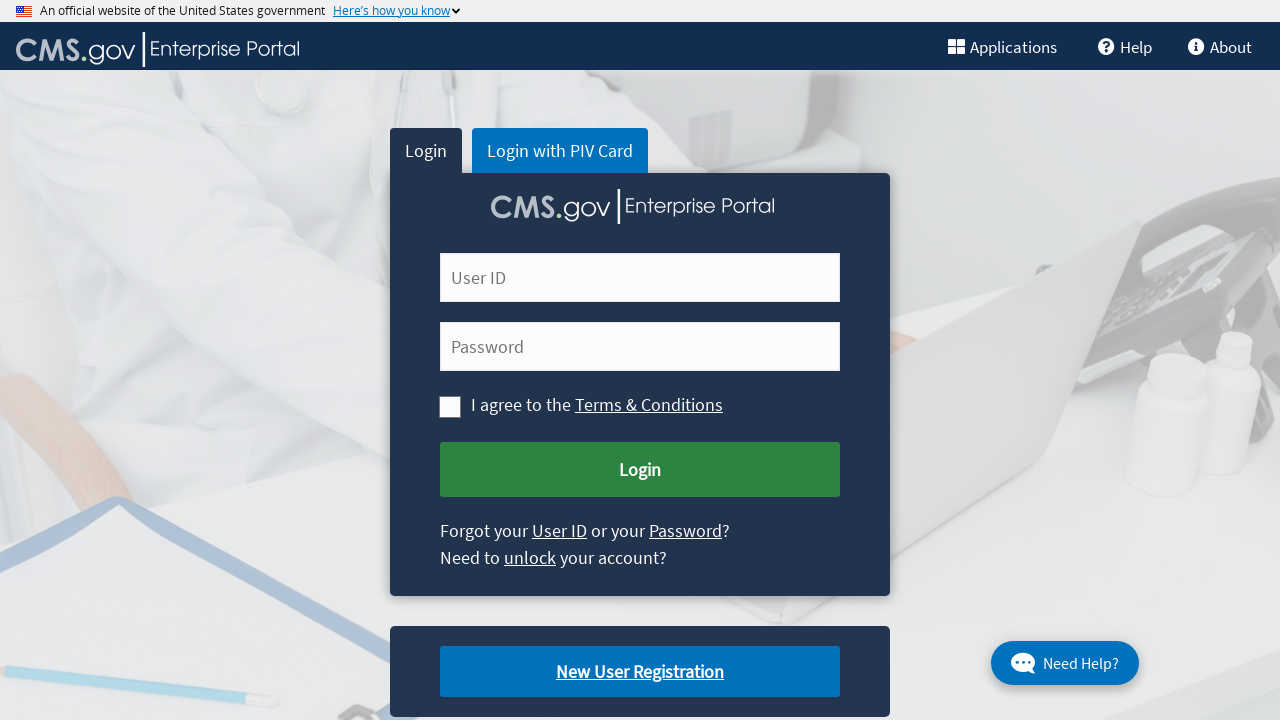

Pressed Ctrl+End keyboard shortcut to scroll to bottom of page
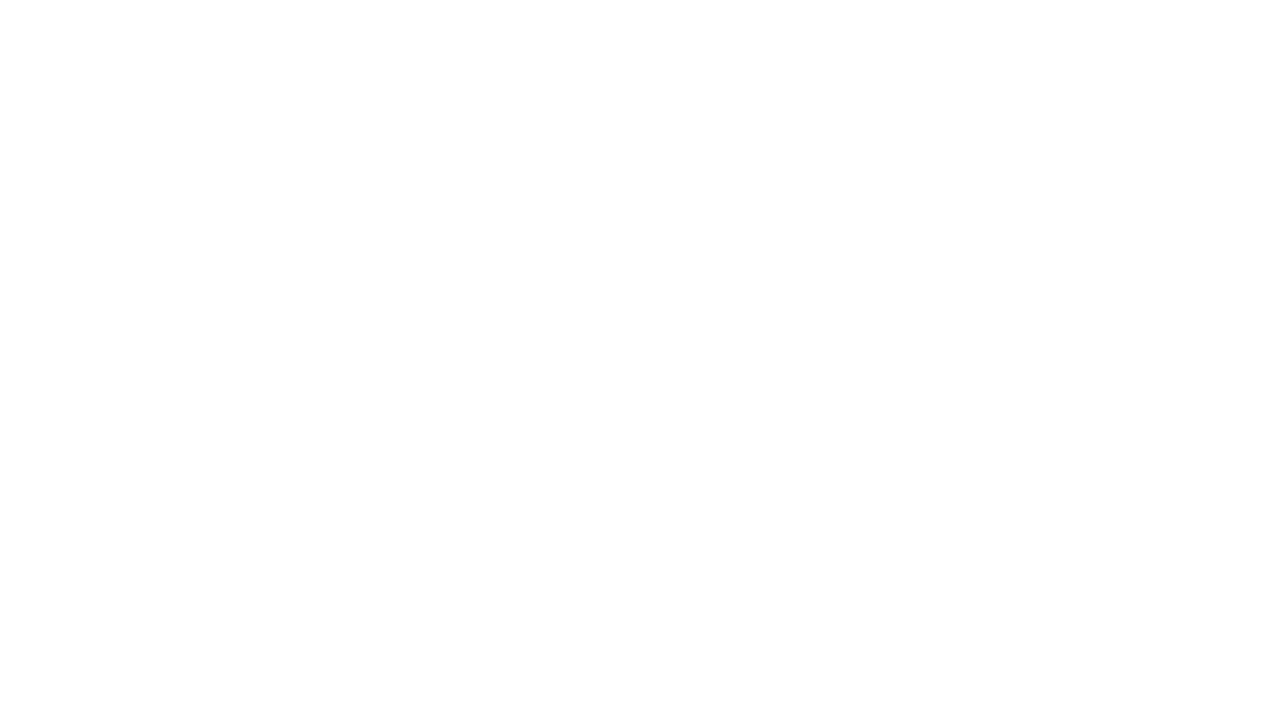

Waited 2 seconds for page to settle after scrolling to bottom
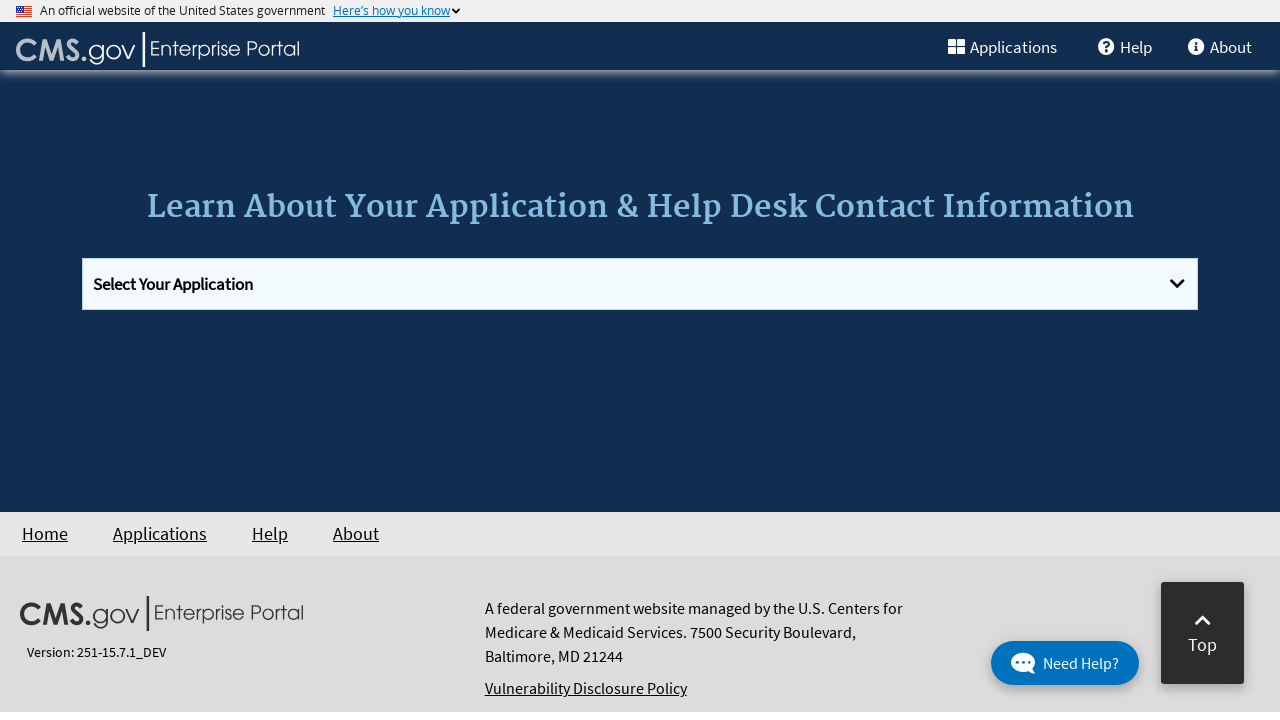

Pressed Ctrl+Home keyboard shortcut to scroll to top of page
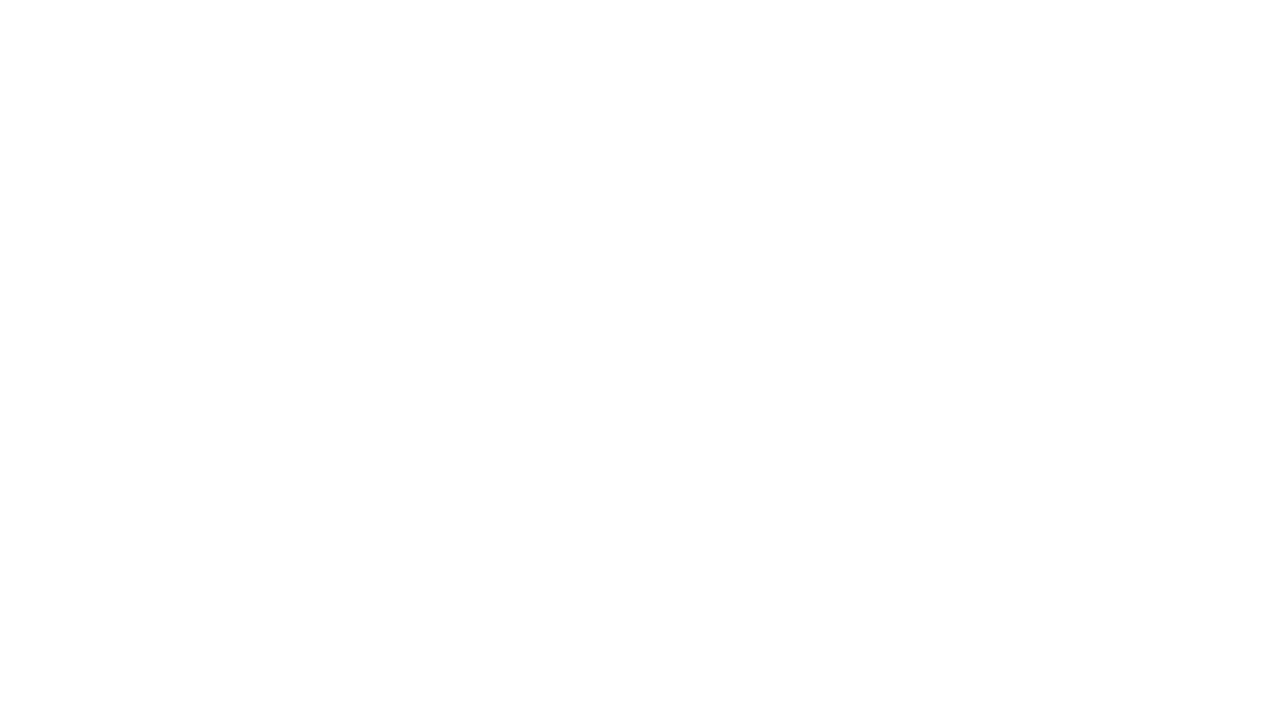

Waited 2 seconds for page to settle after scrolling to top
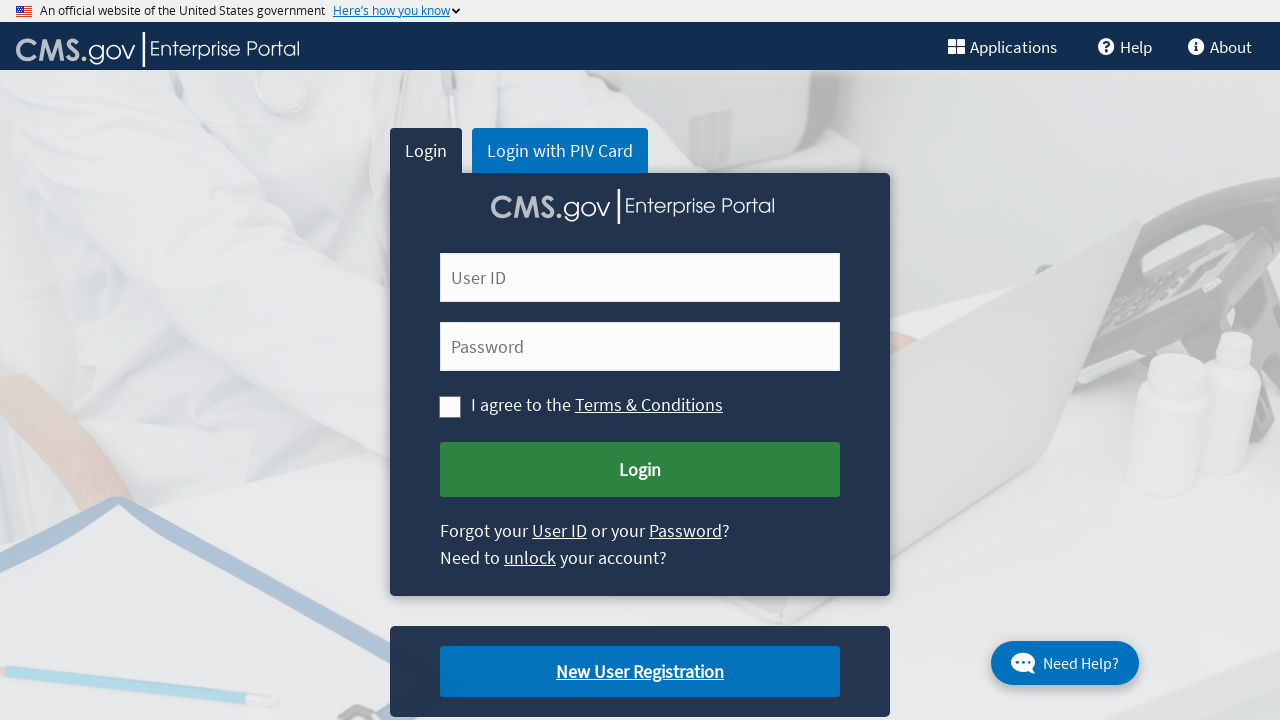

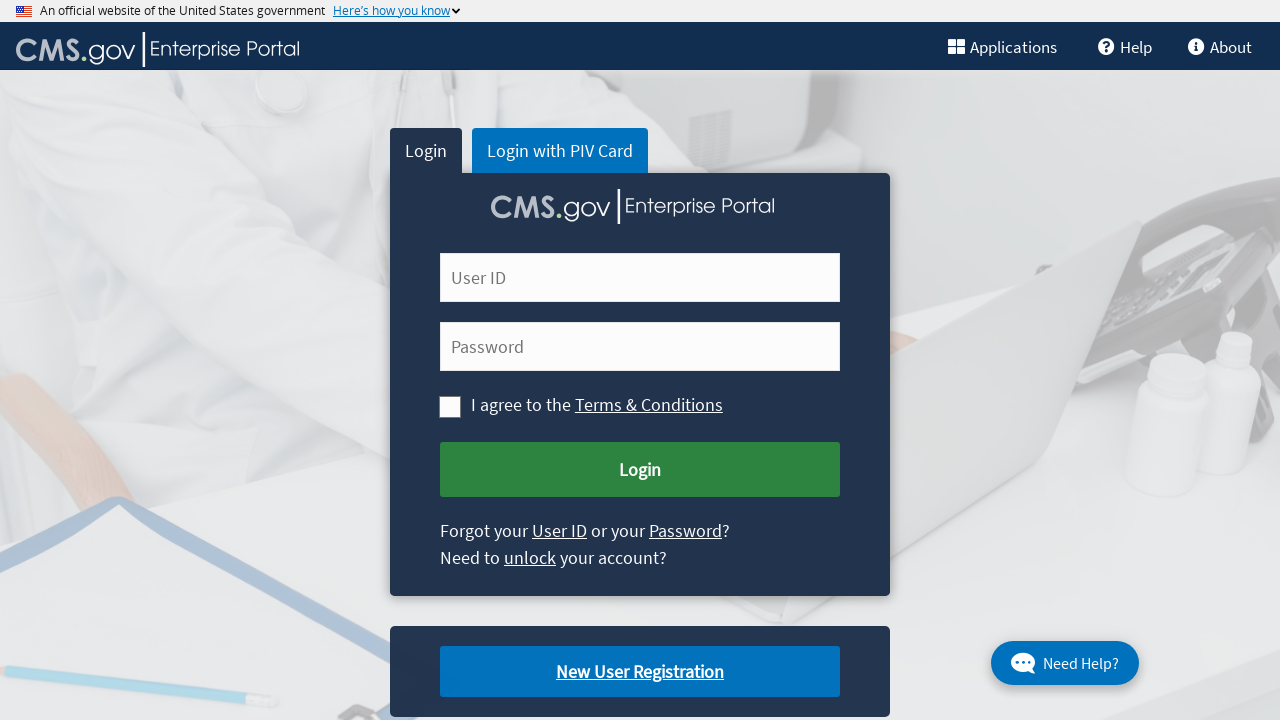